Navigates to the kordis.cloud website and verifies that a visitor count is displayed on the page

Starting URL: http://kordis.cloud

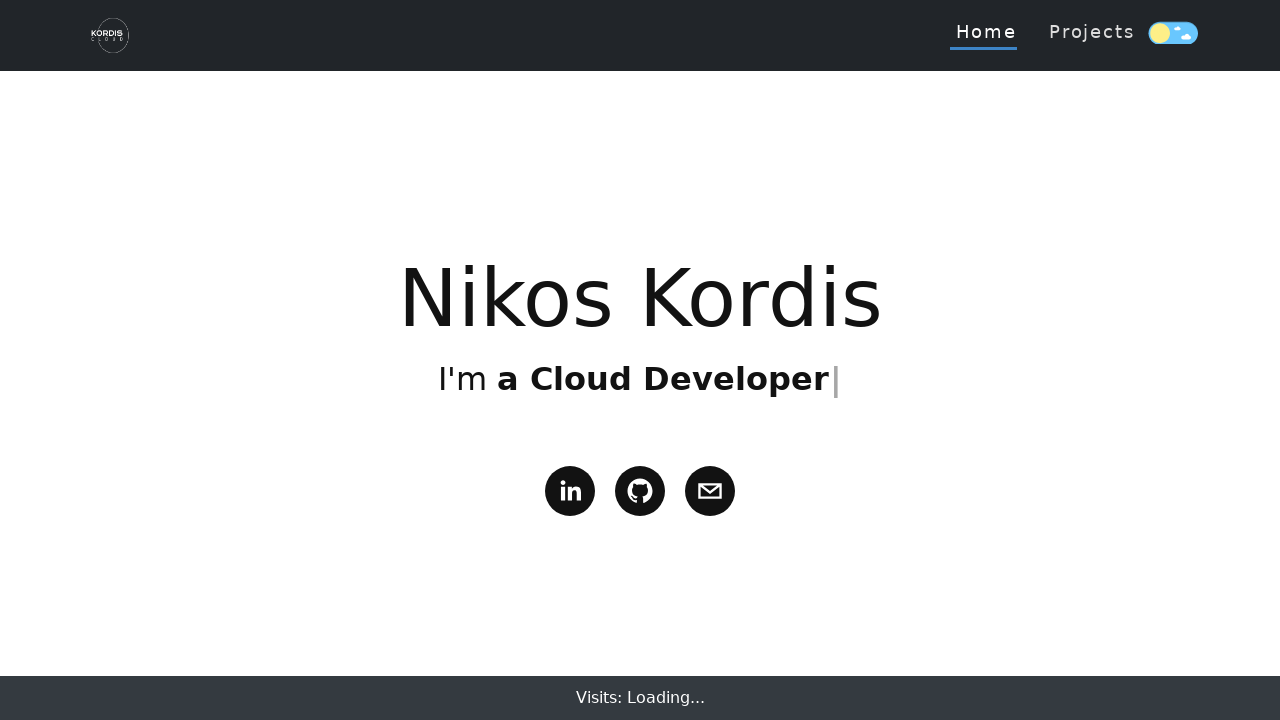

Waited 10 seconds for page to fully load
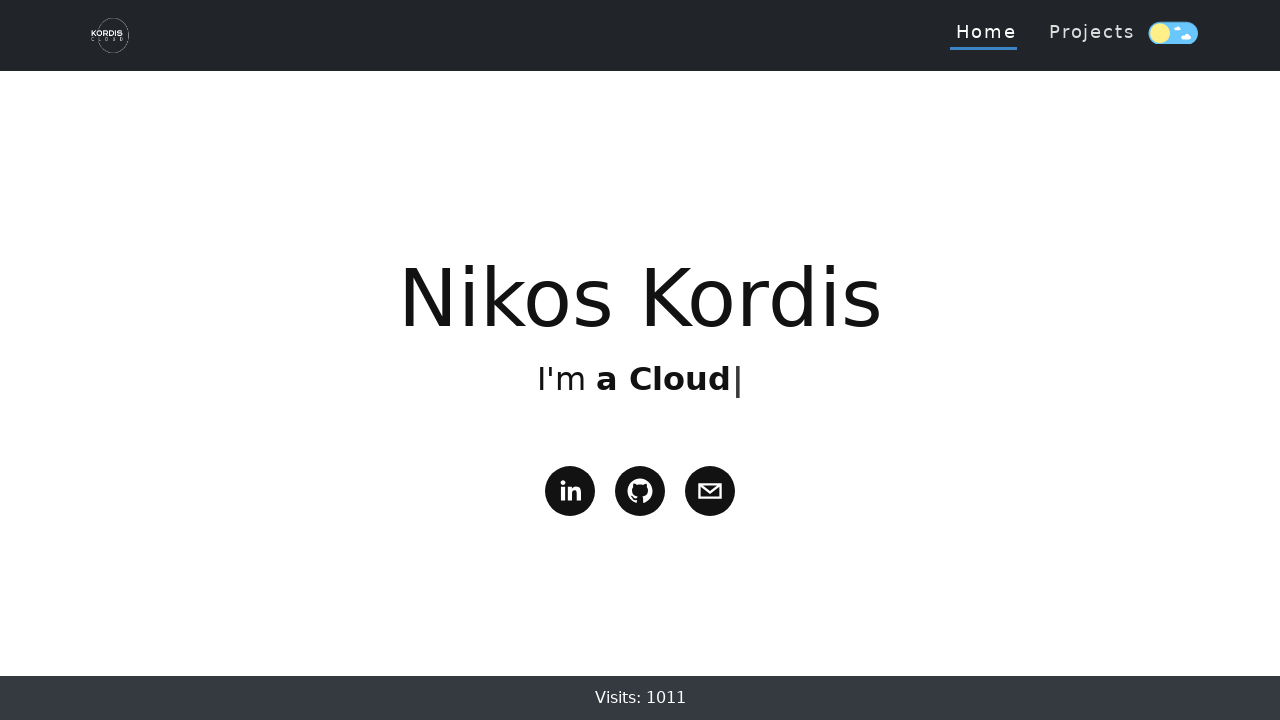

Retrieved body text content to search for visitor count
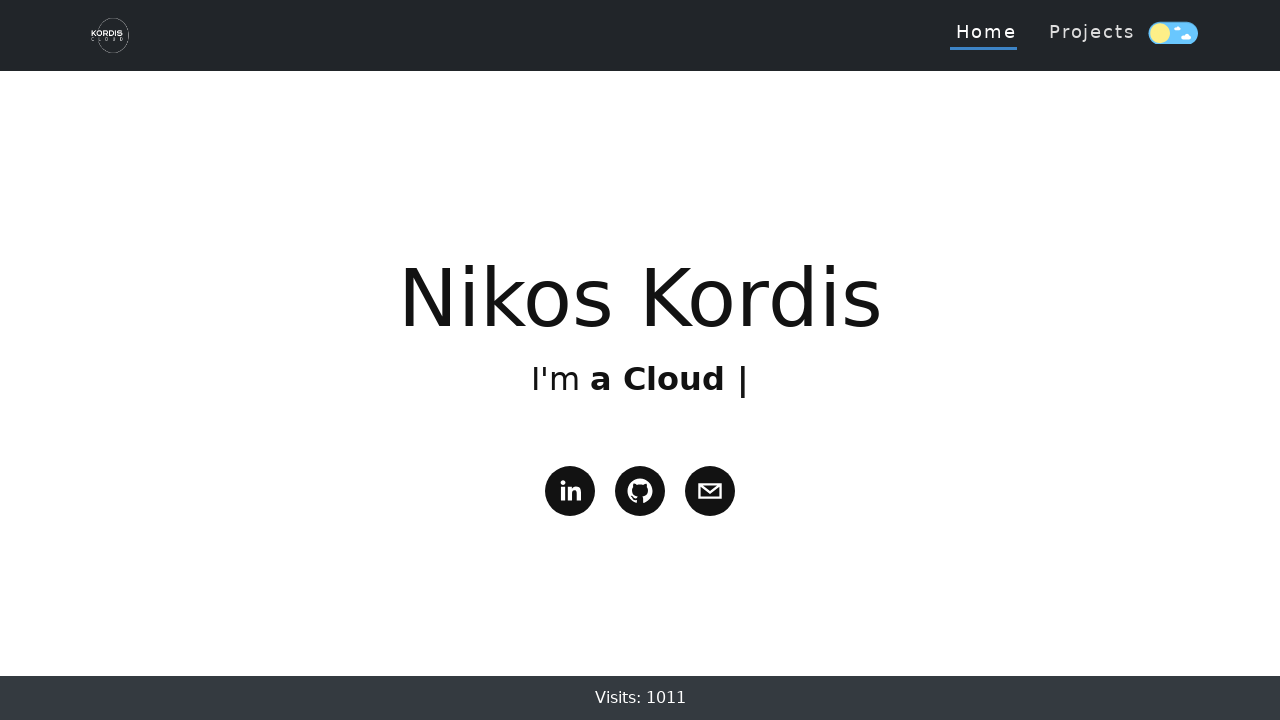

Searched for visitor count pattern 'Visits: (number)' in page content
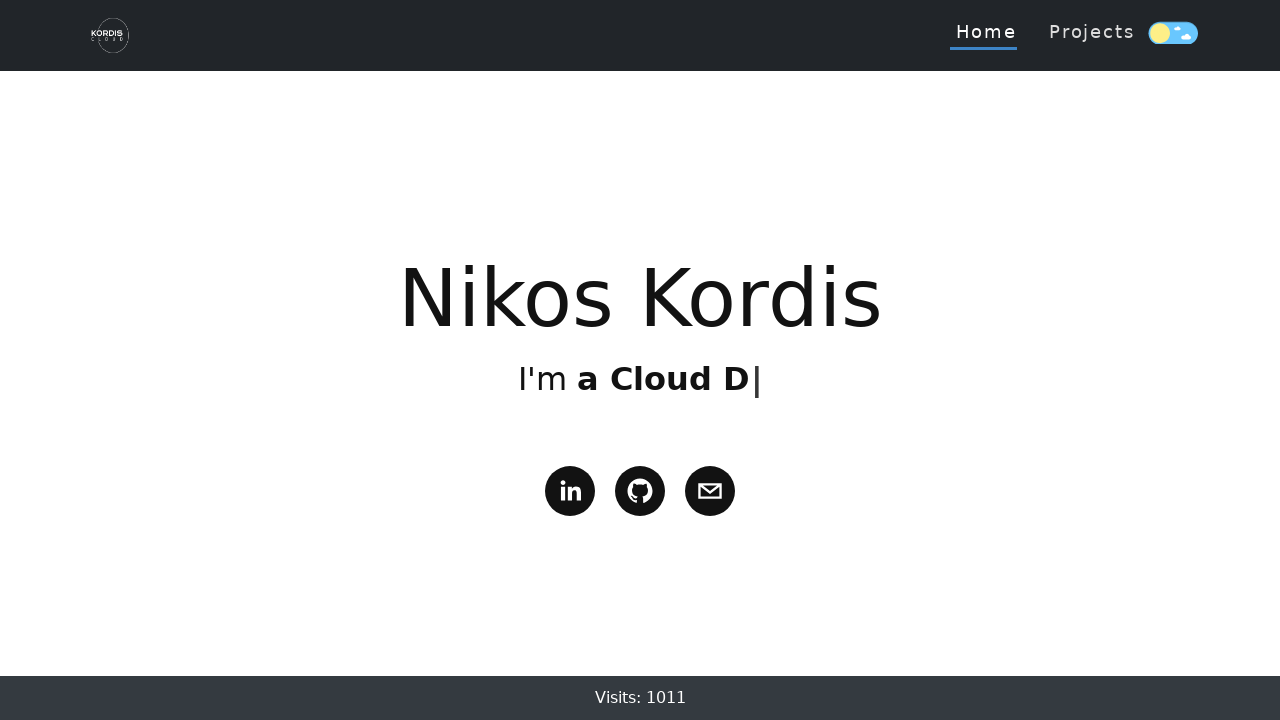

Extracted visitor count: 1011
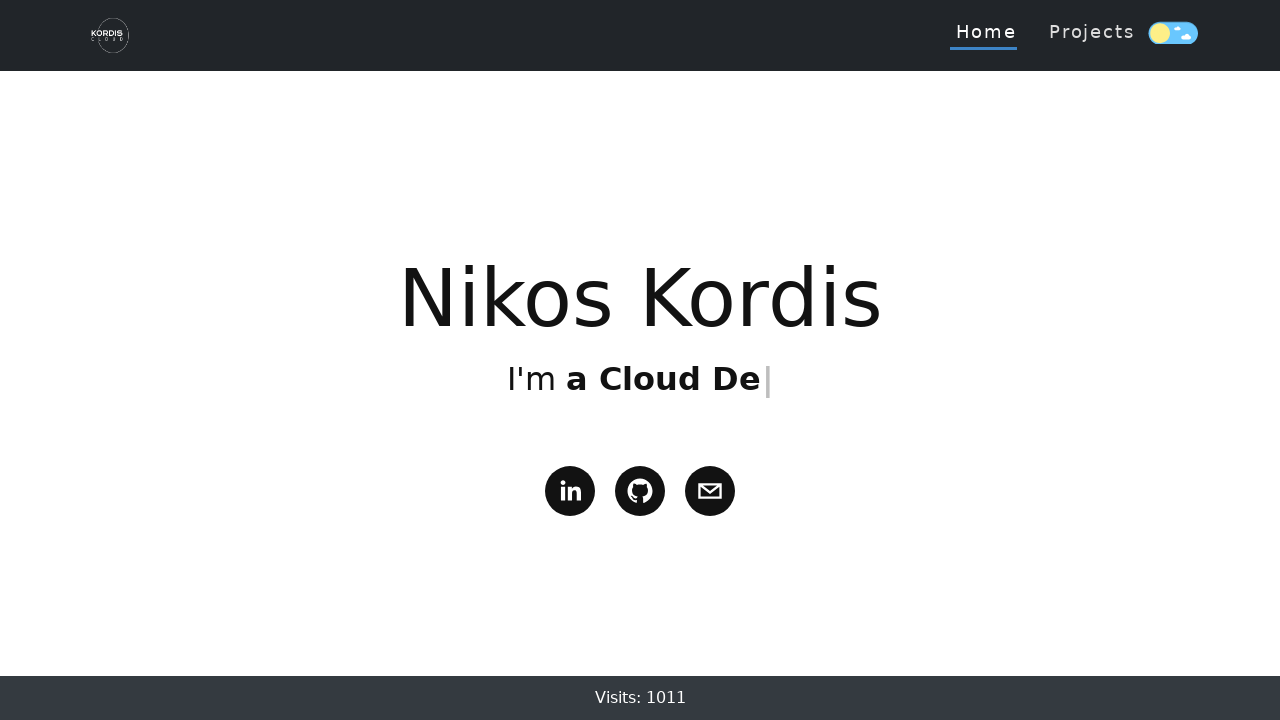

Verified visitor count (1011) is greater than 0
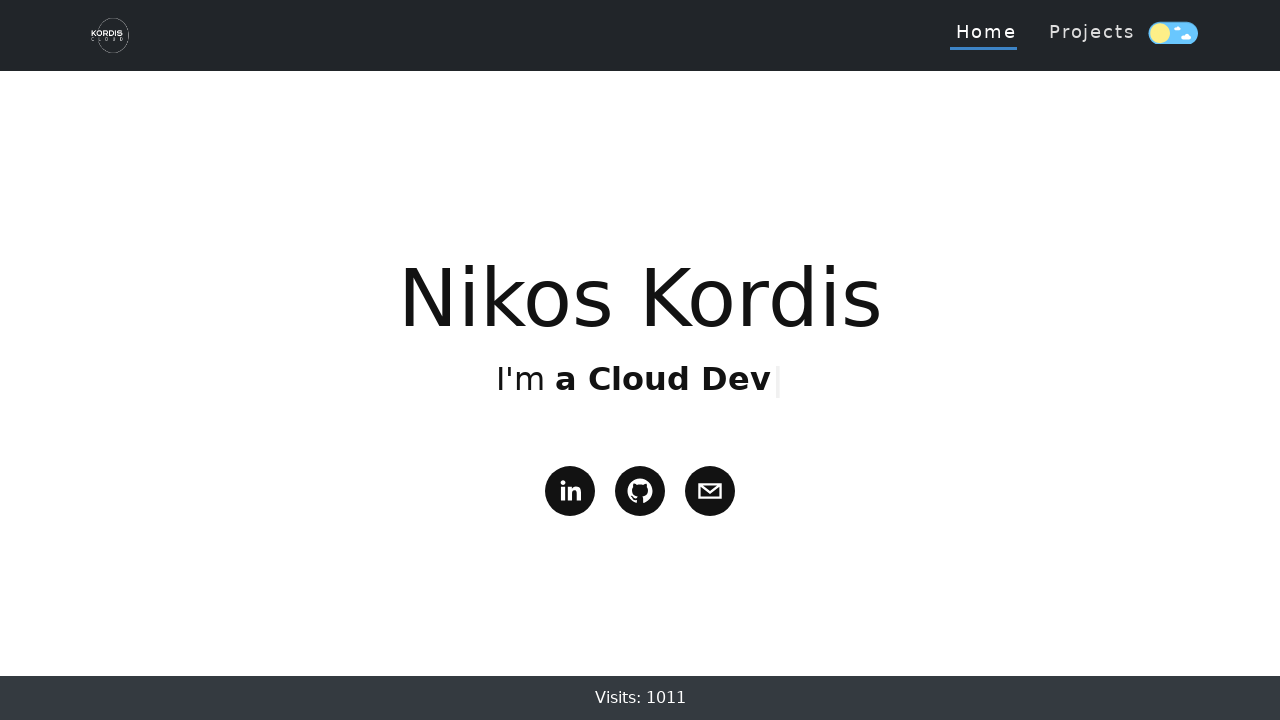

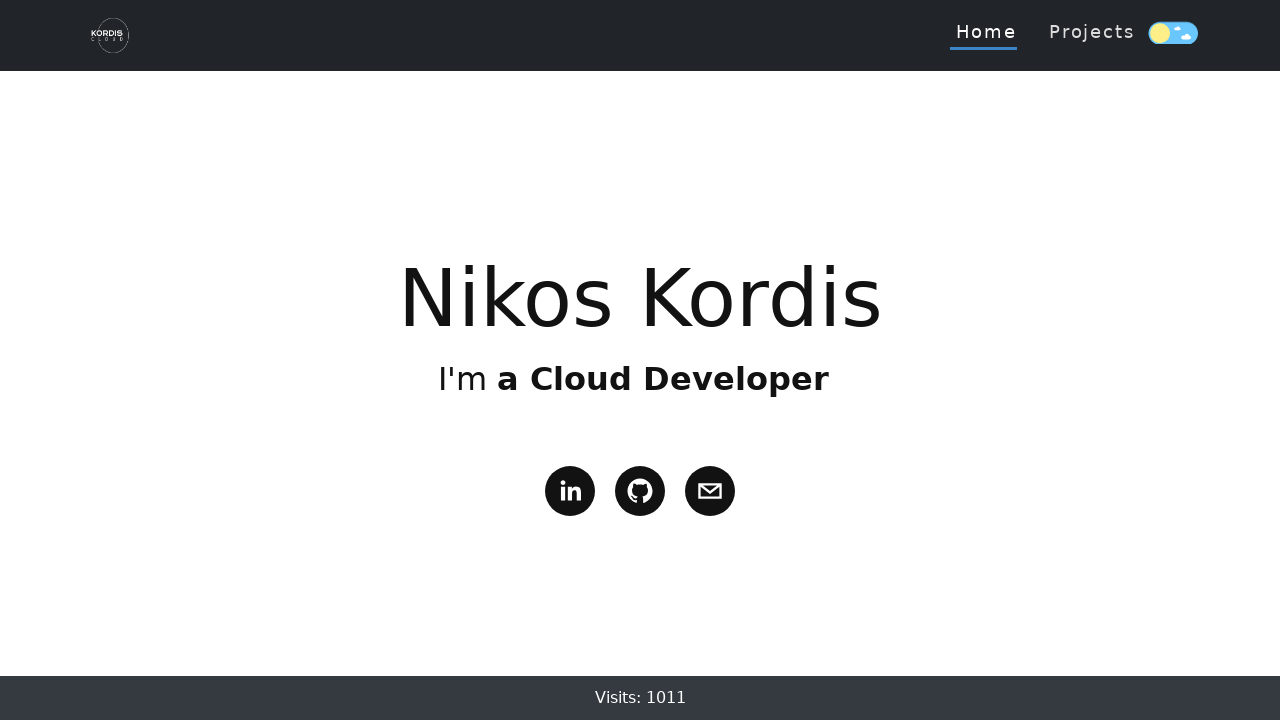